Tests Python.org search functionality by entering "python" in the search field and verifying search results are displayed

Starting URL: https://www.python.org

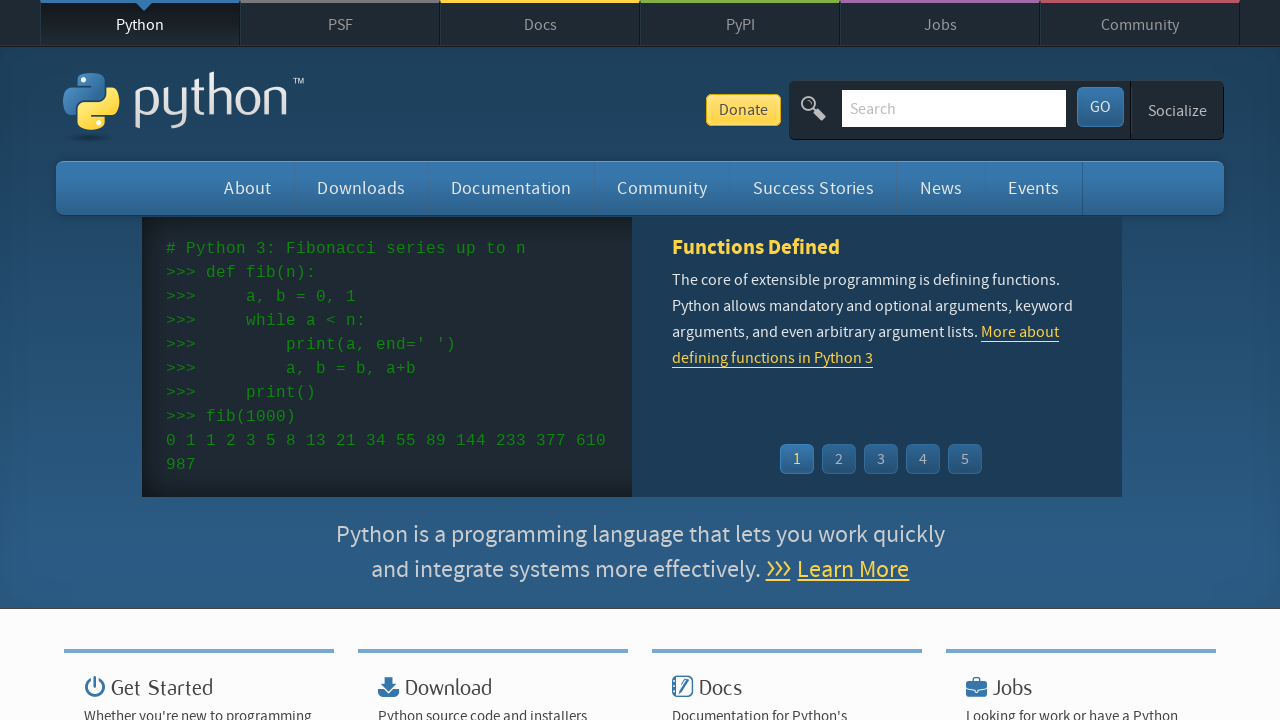

Located search input field by name attribute 'q'
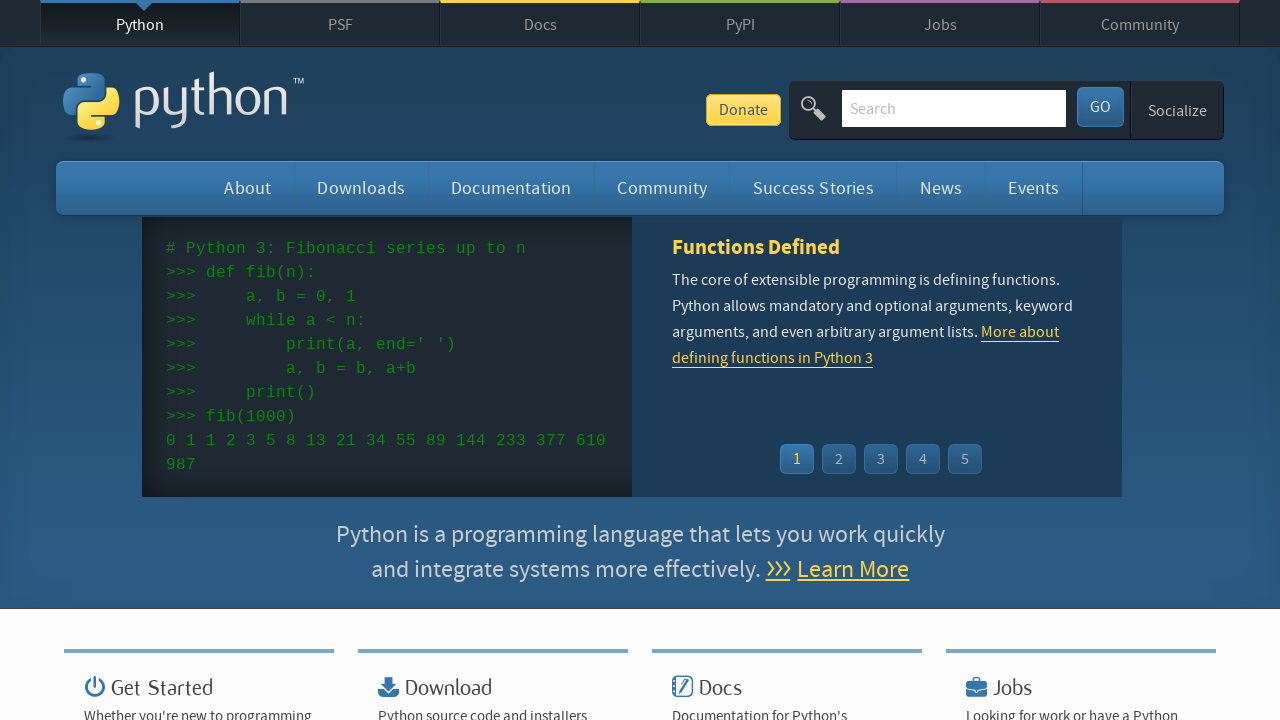

Cleared search input field on input[name="q"]
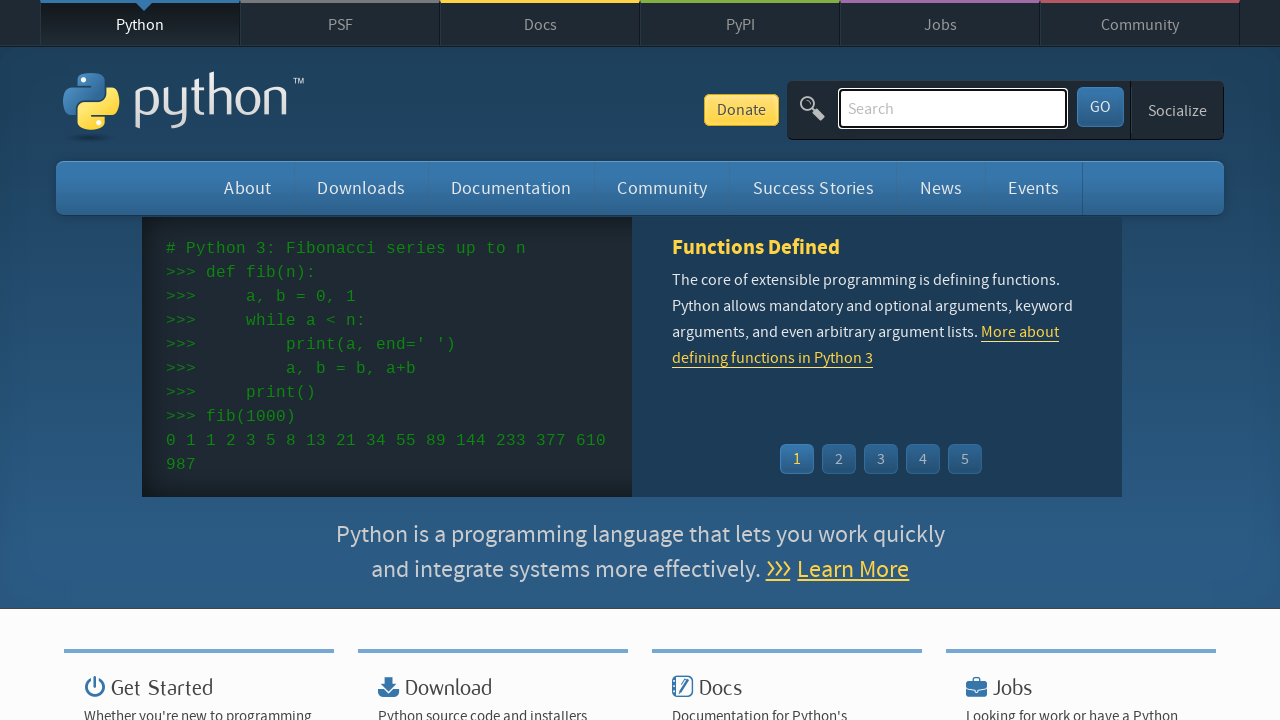

Filled search field with 'python' on input[name="q"]
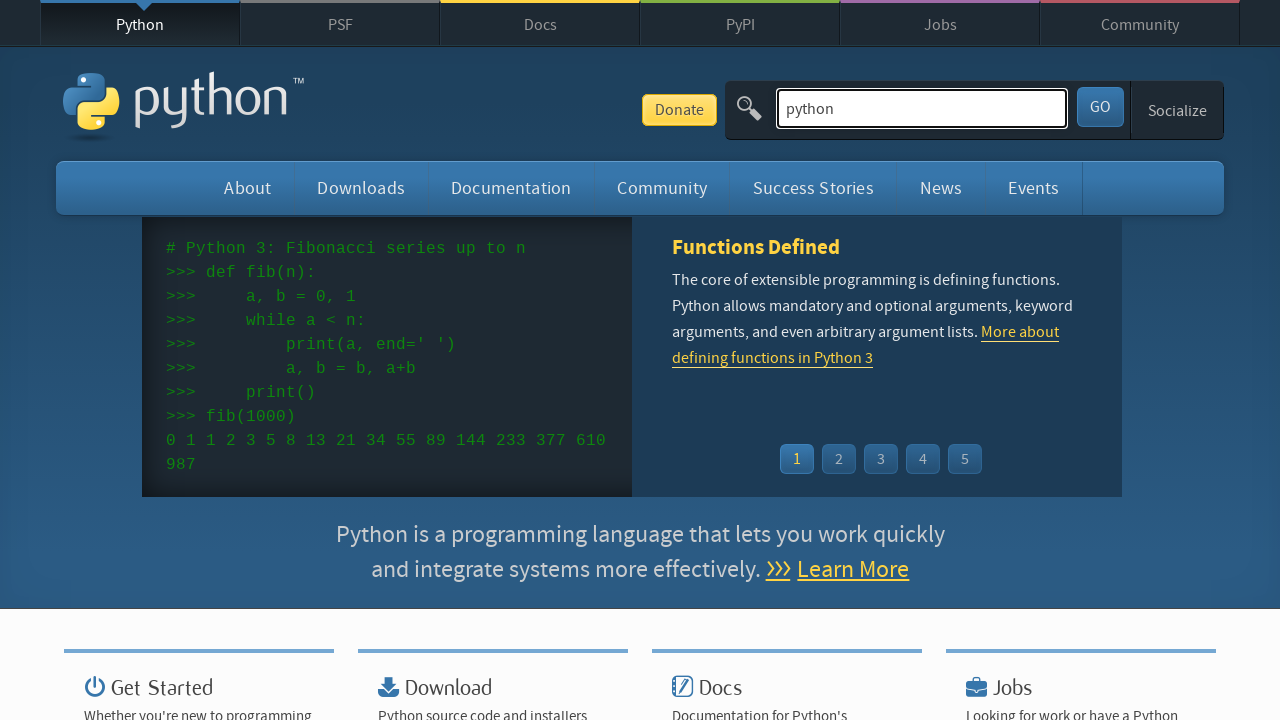

Pressed Enter to submit search on input[name="q"]
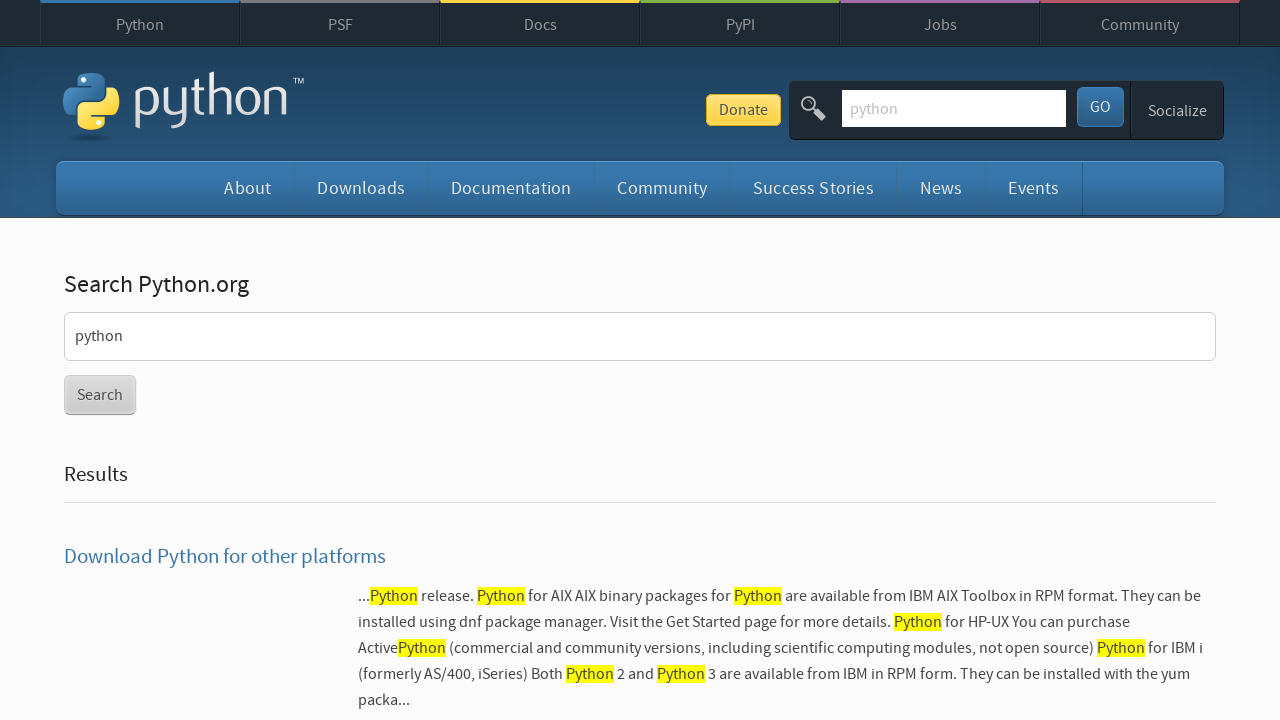

Search results loaded successfully
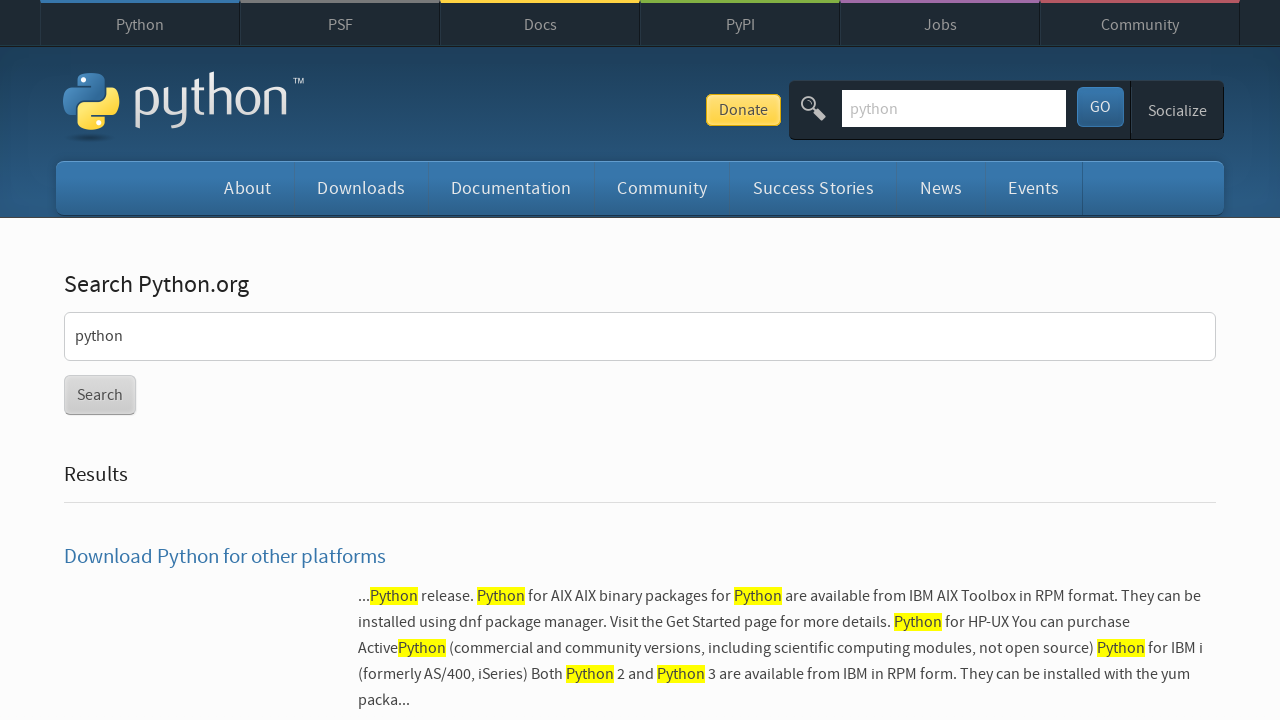

Verified that 'No result found.' is not present on the page
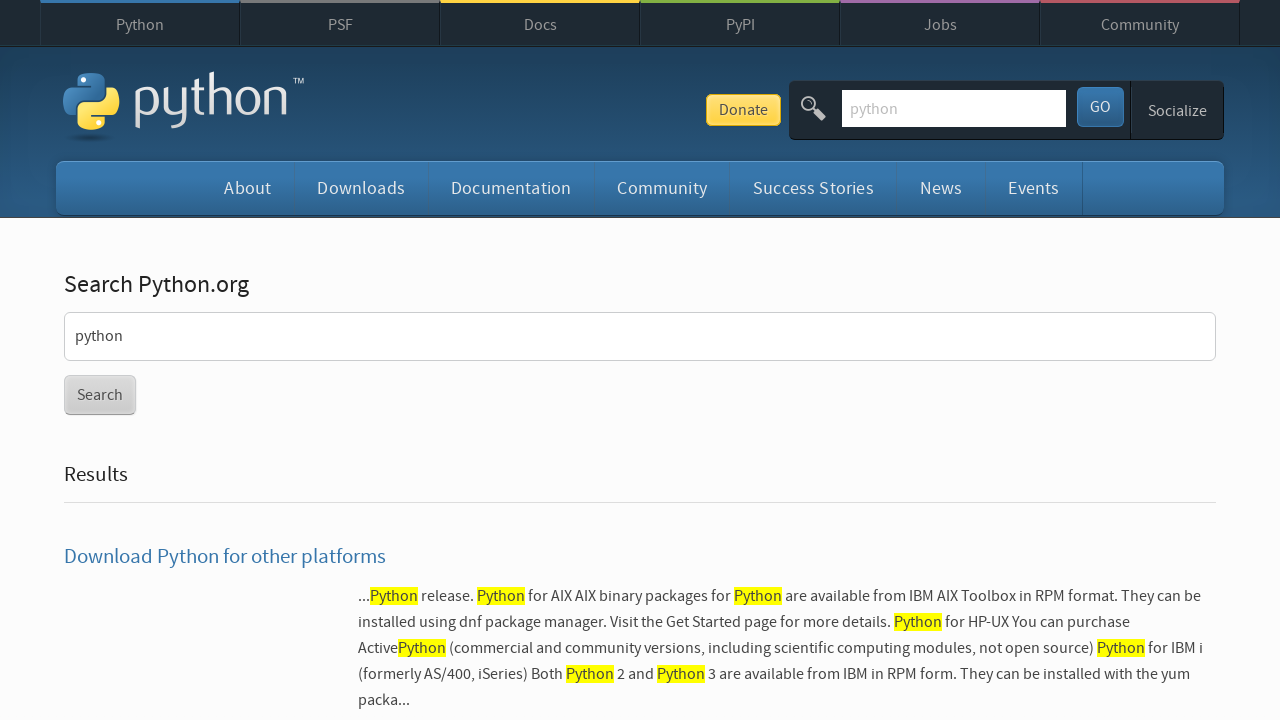

Retrieved all search result links
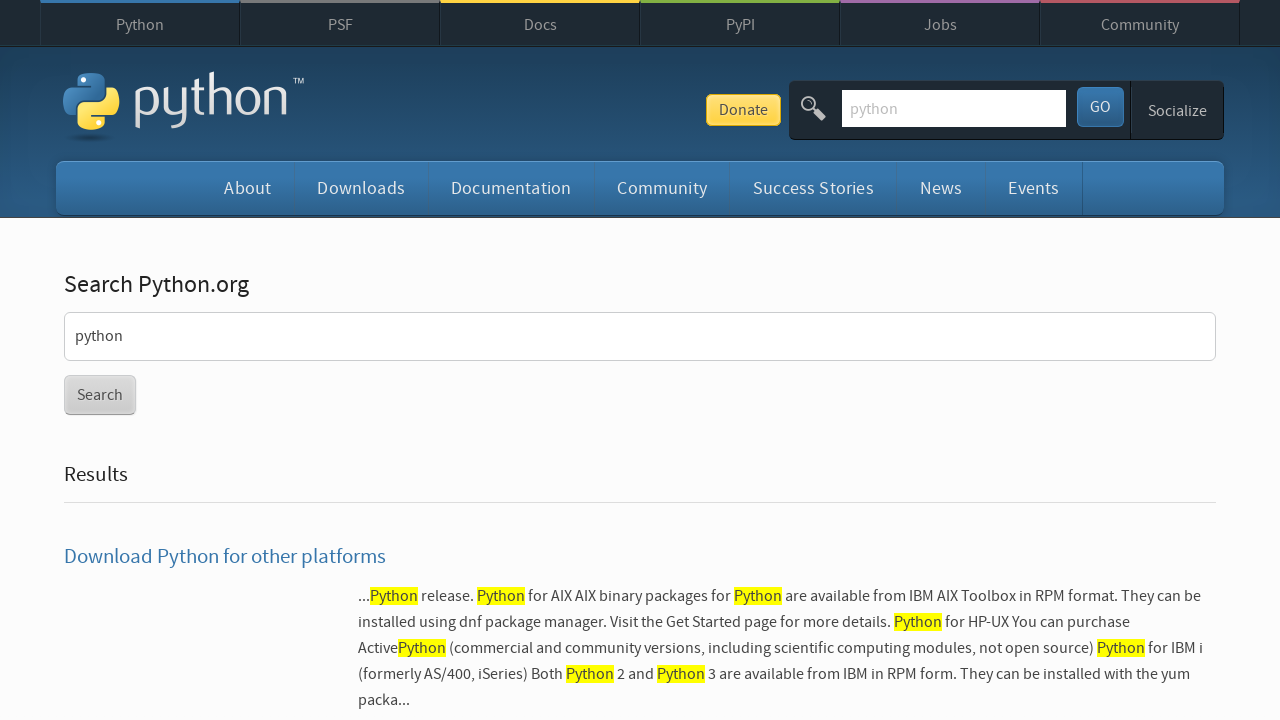

Printed search result text: Download Python for other platforms
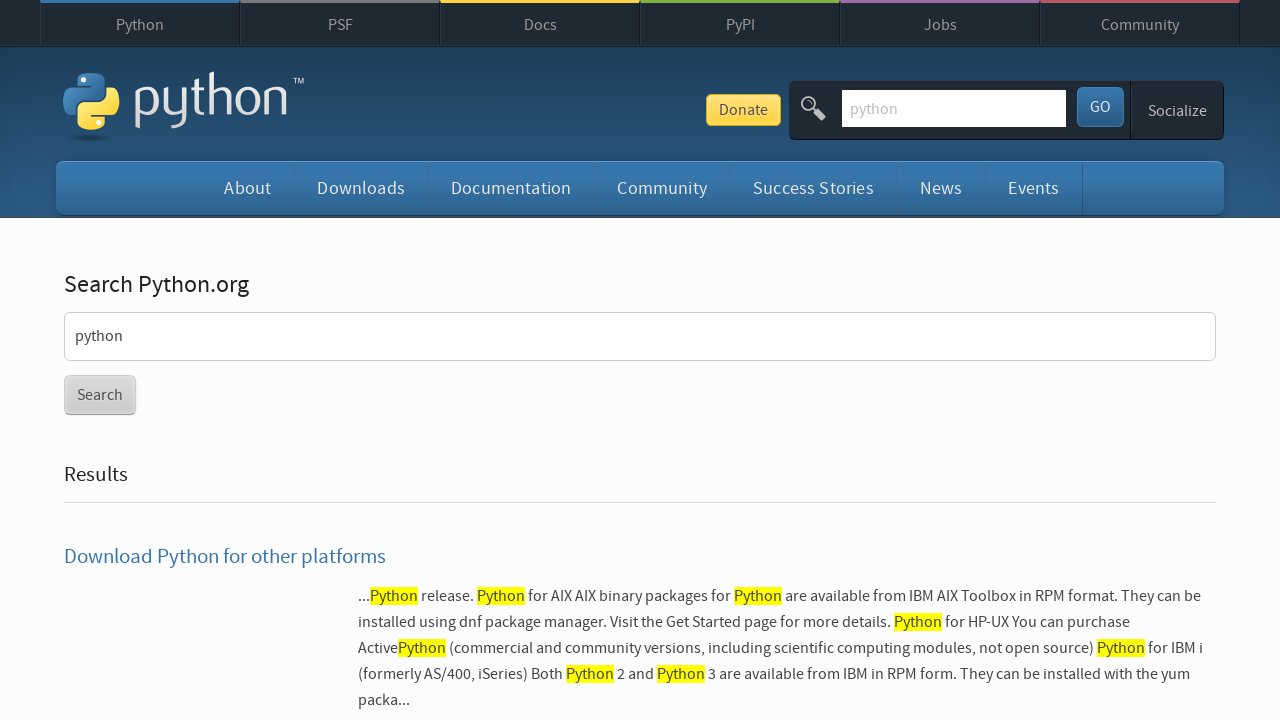

Printed search result text: Python 2.5 Release
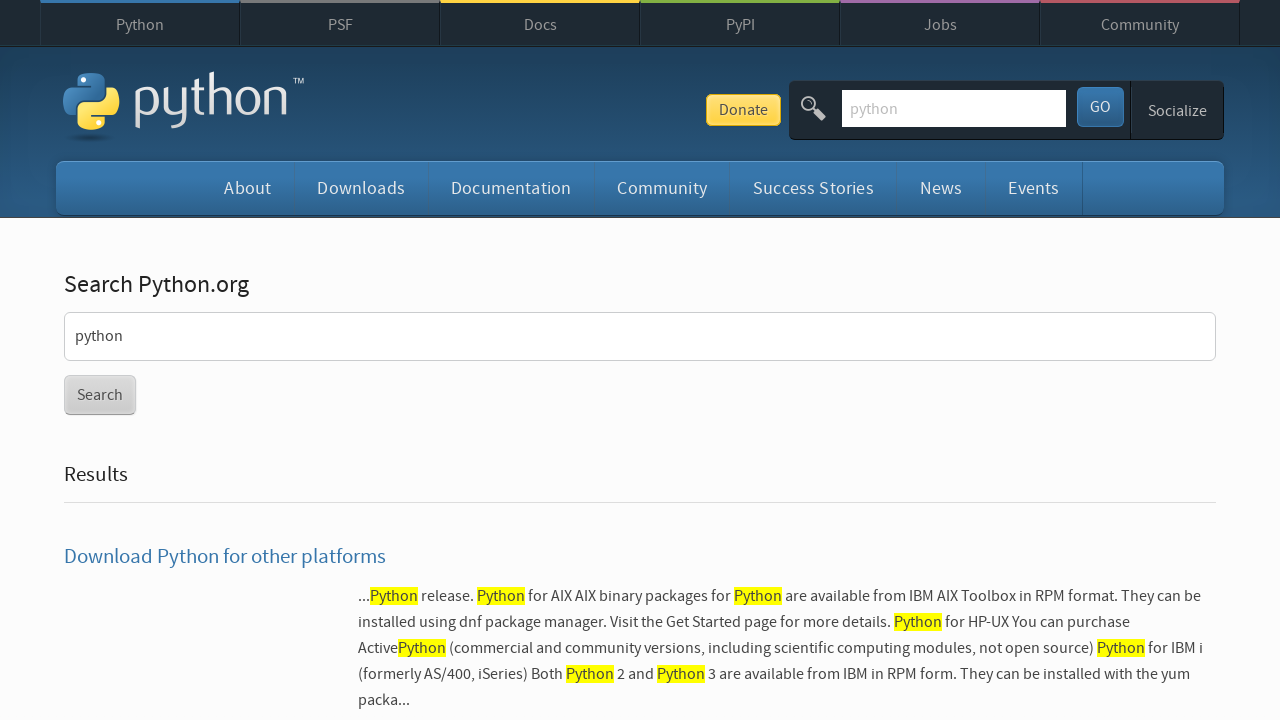

Printed search result text: Python Software Foundation: Press Release 20-Dec-2019
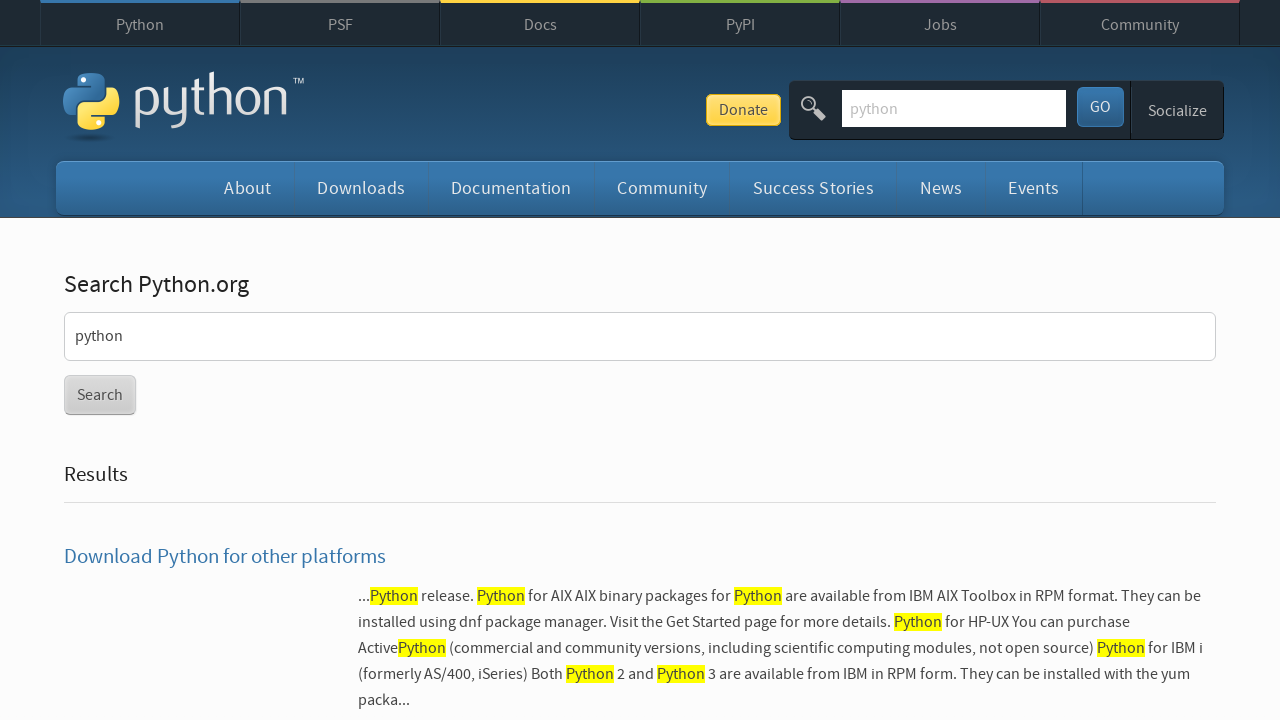

Printed search result text: Python 2.5.0
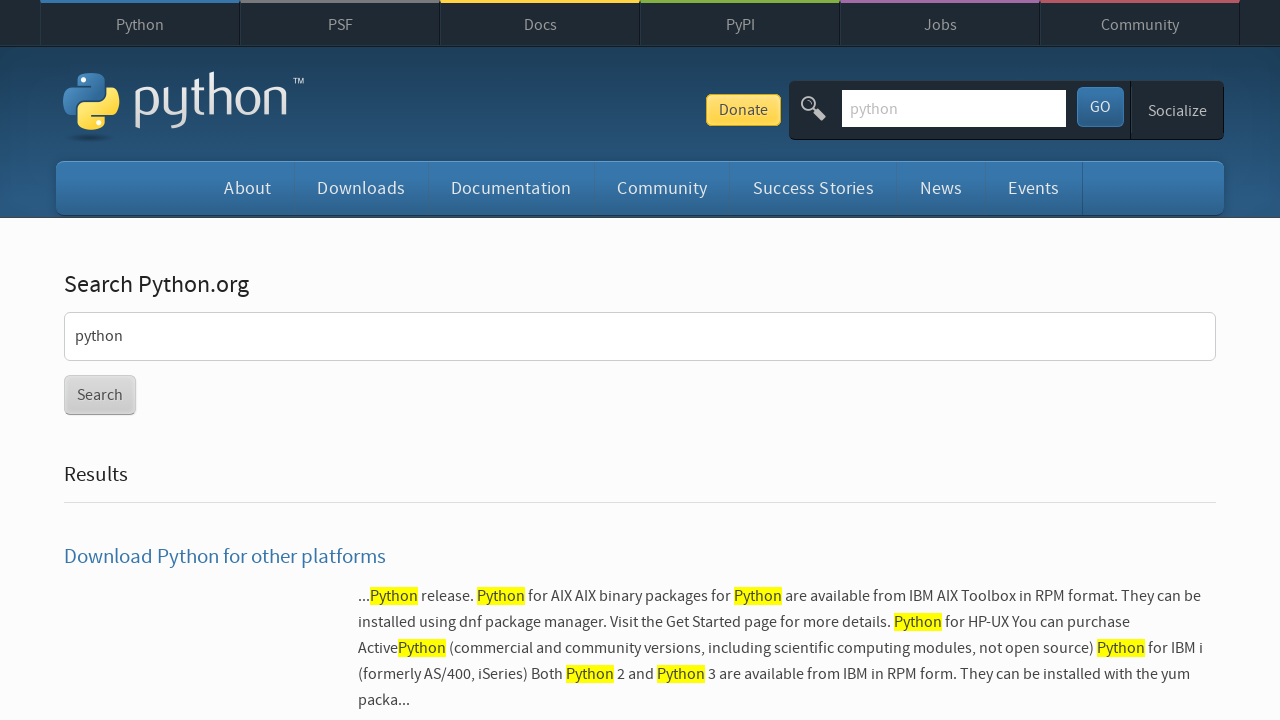

Printed search result text: Python 2.5.4 Release
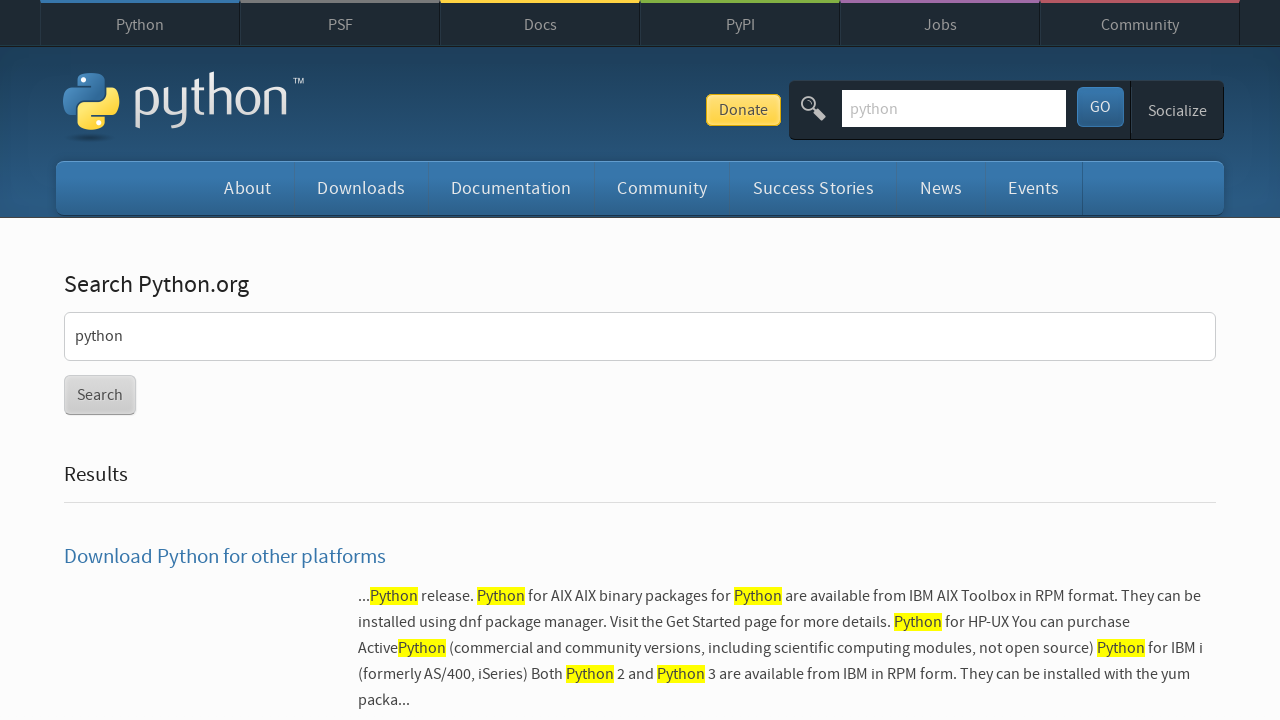

Printed search result text: Python 3.0 Release
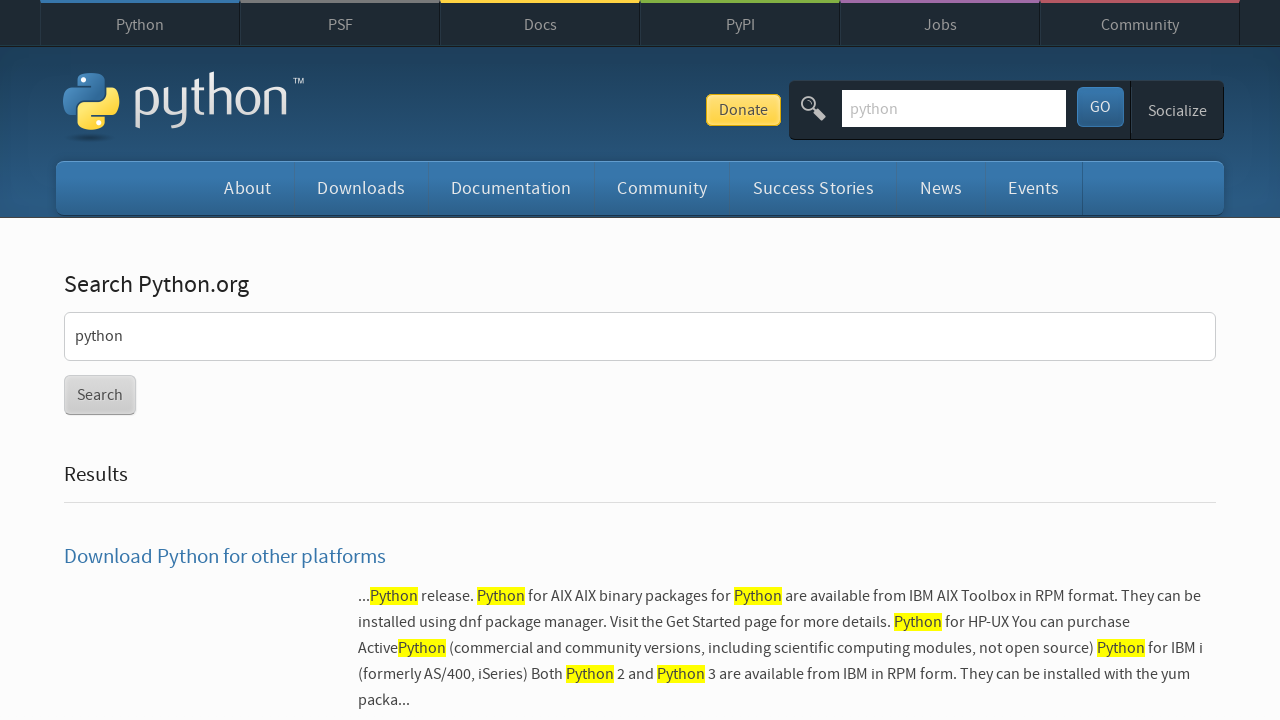

Printed search result text: Sunsetting Python 2
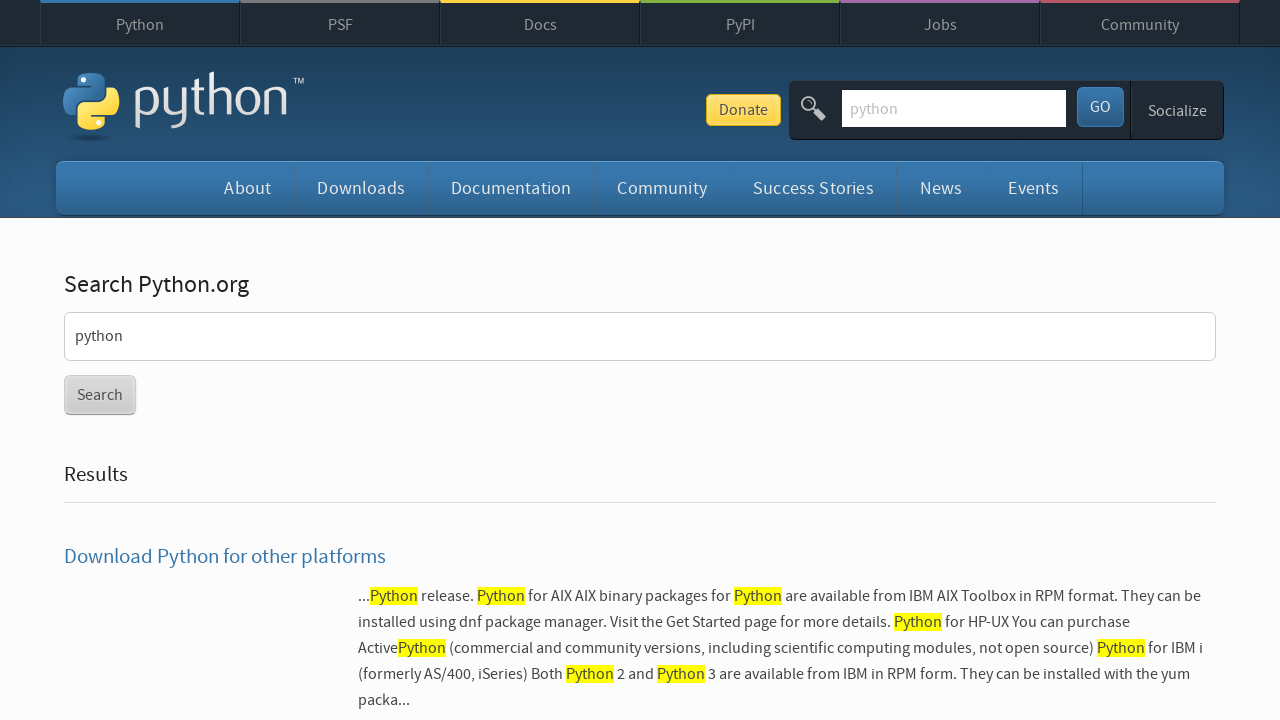

Printed search result text: Python 2.5.4
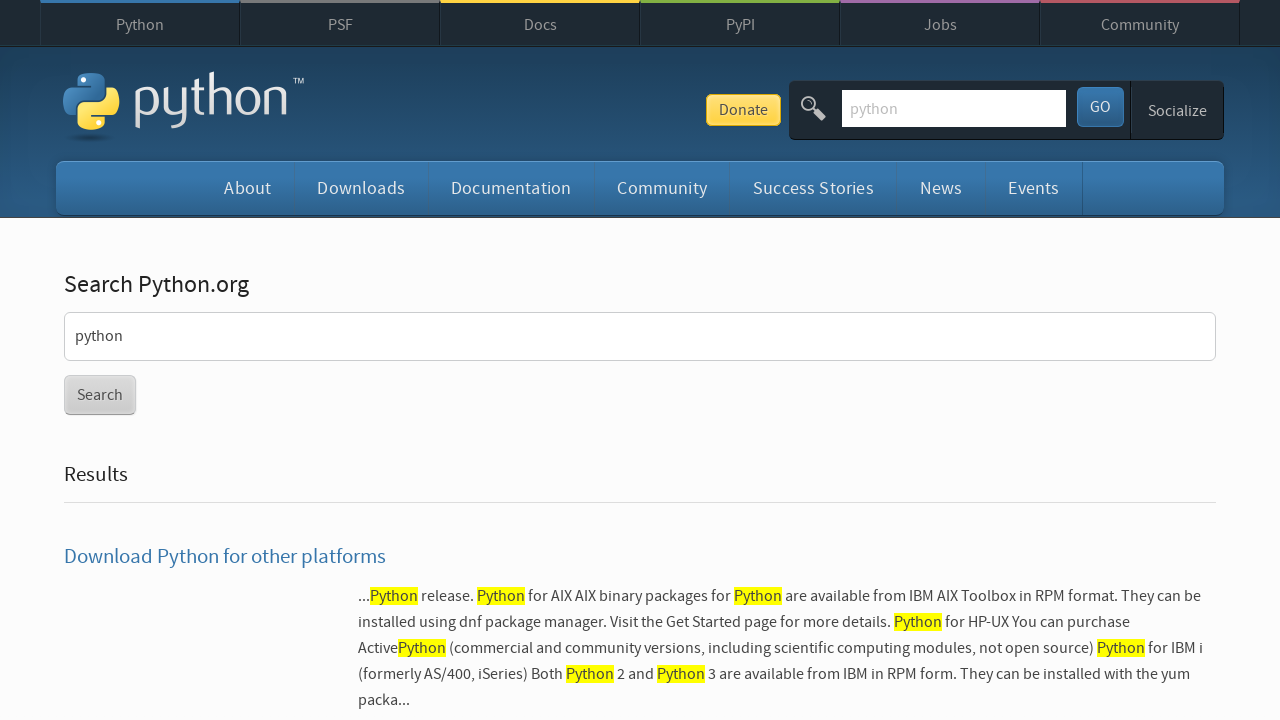

Printed search result text: Python documentation by version
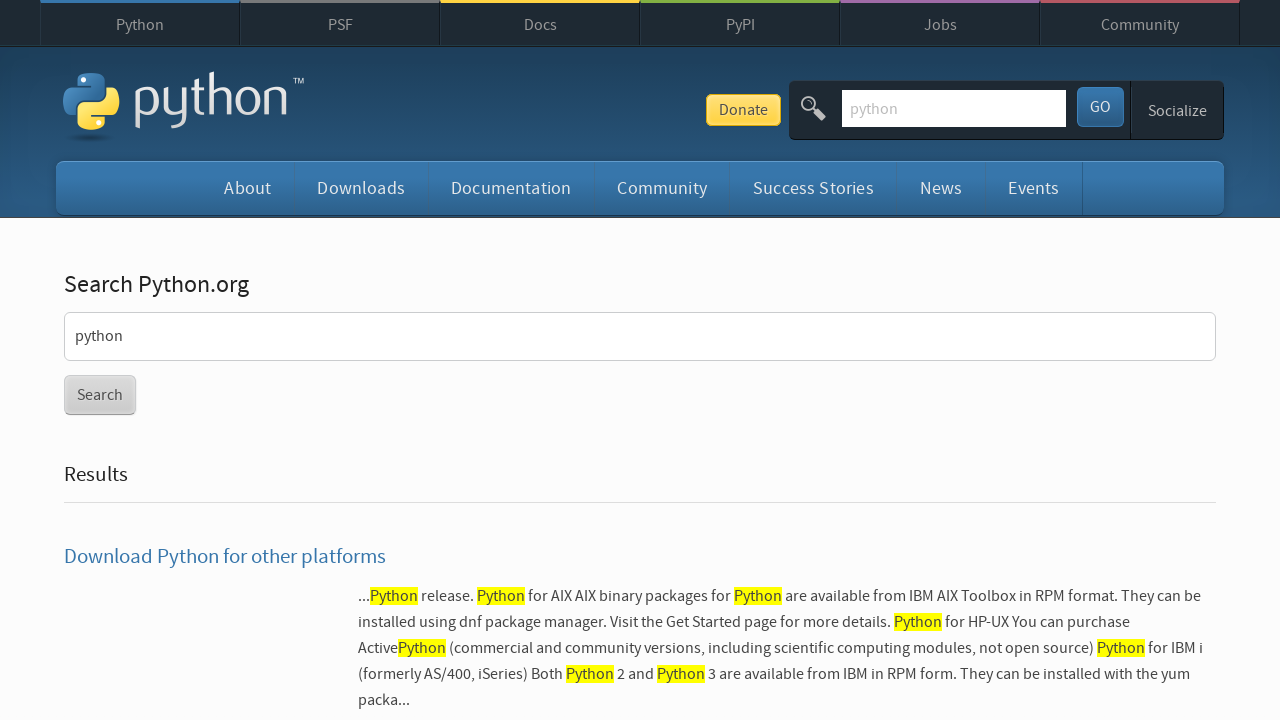

Printed search result text: Python 2.5.3 Release
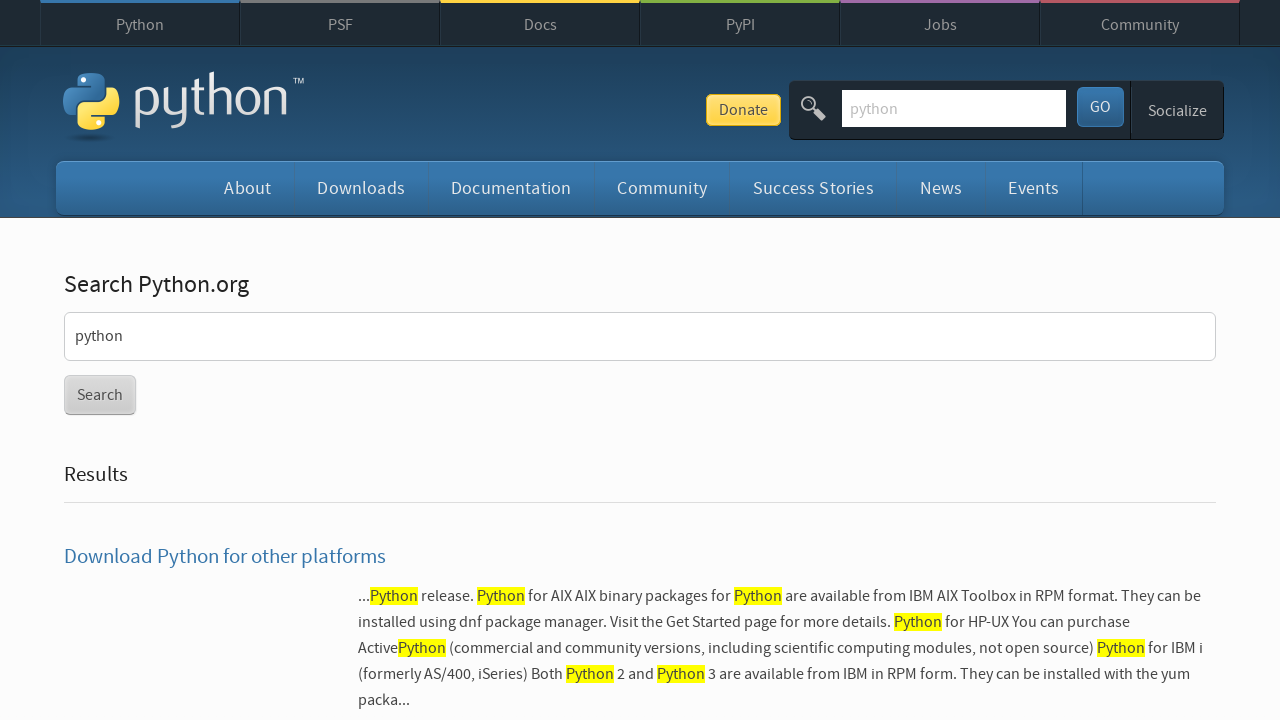

Printed search result text: Python 3.1.4 Release
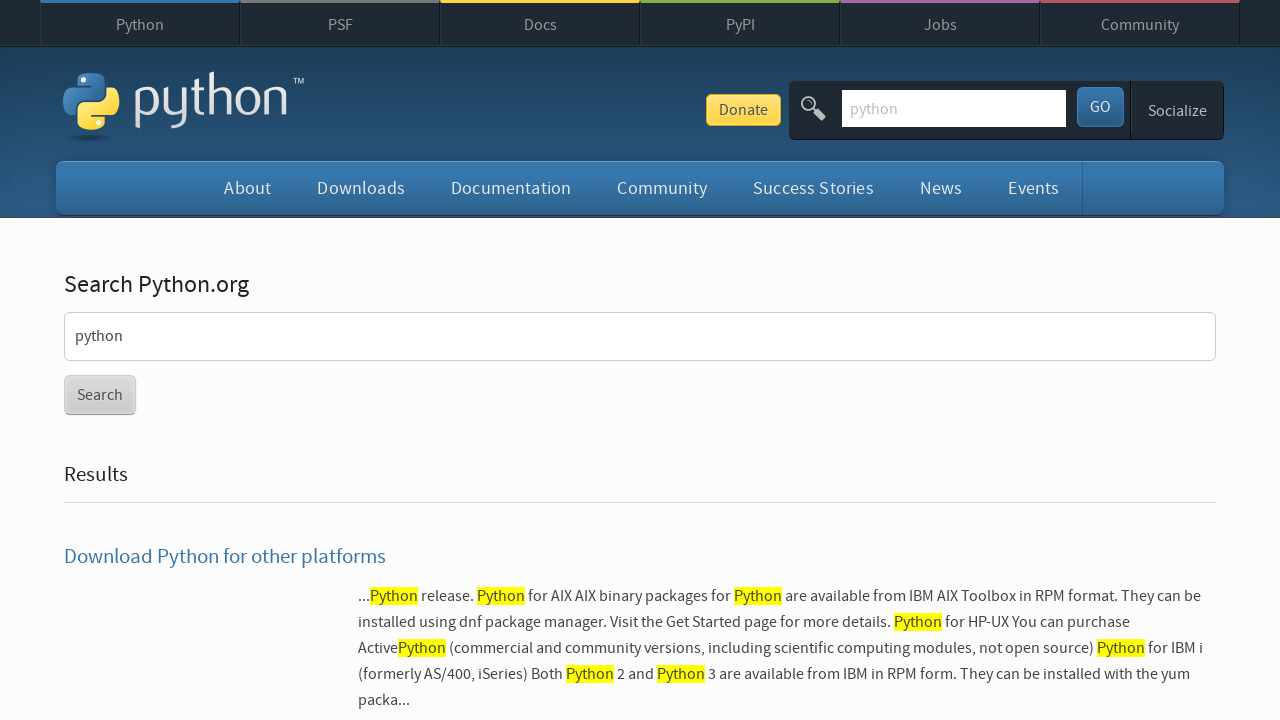

Printed search result text: Python 3.0.0
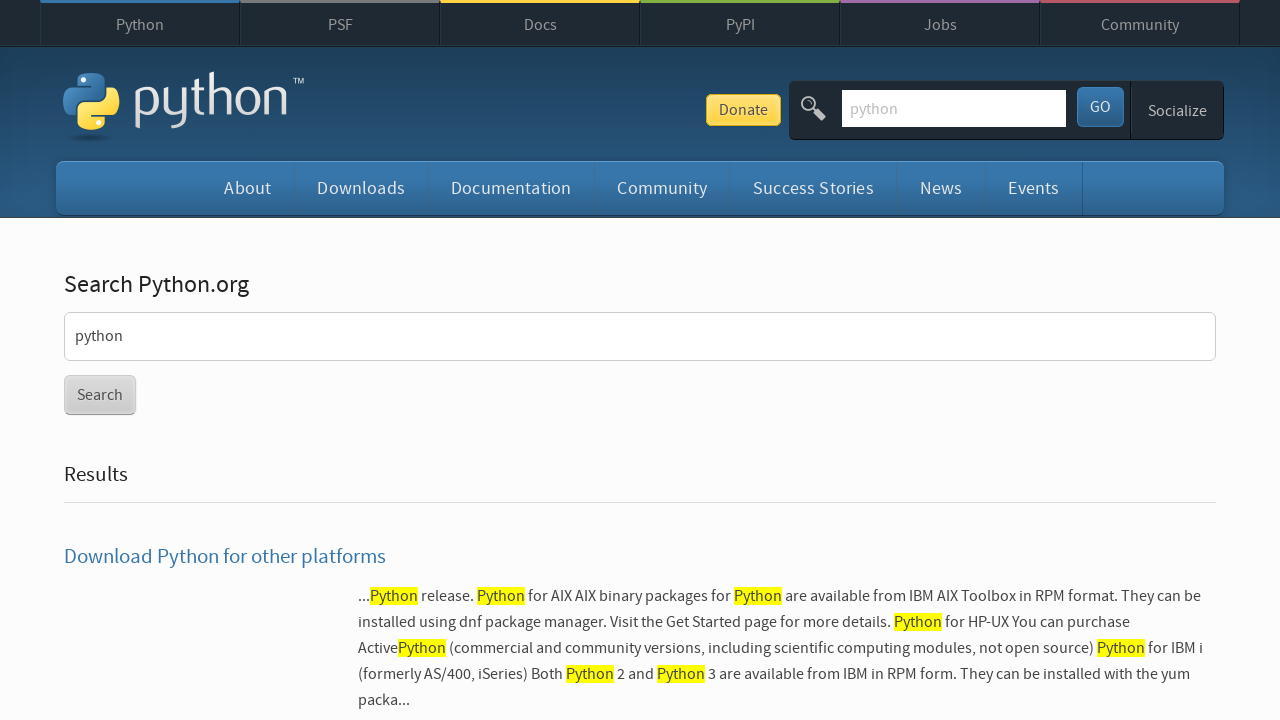

Printed search result text: The Python Logo
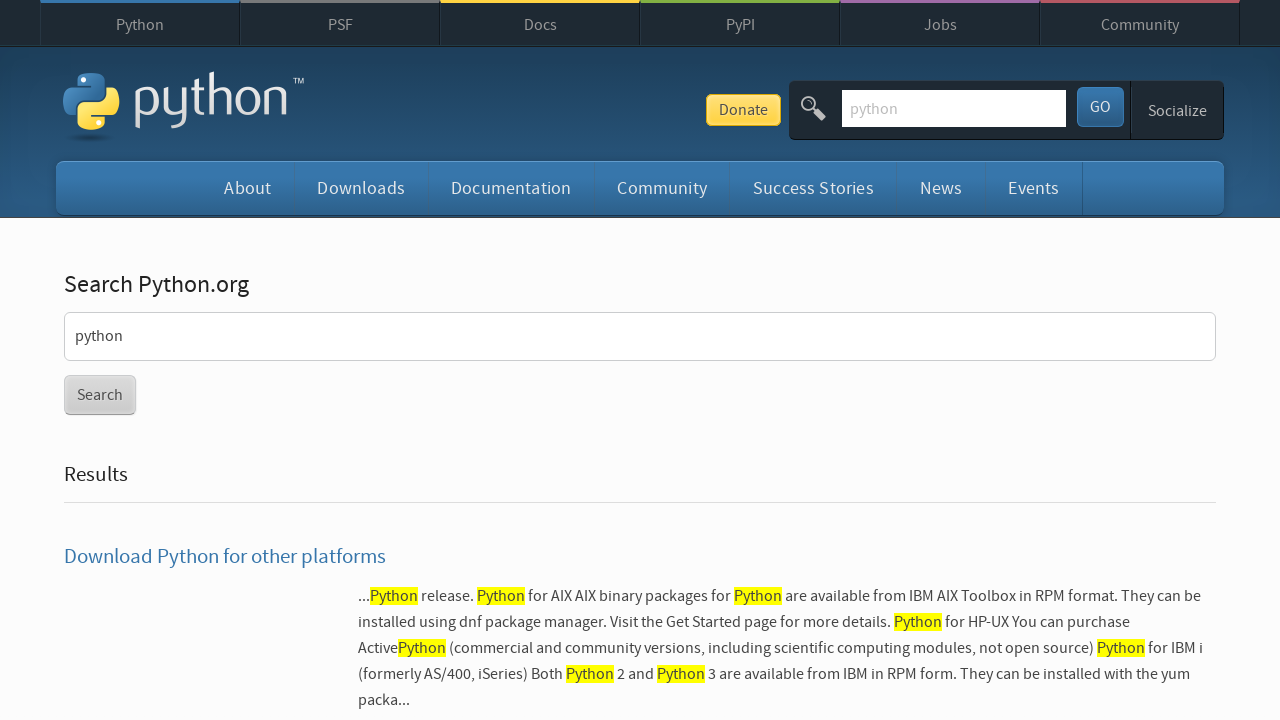

Printed search result text: Python 3.1.1 Release
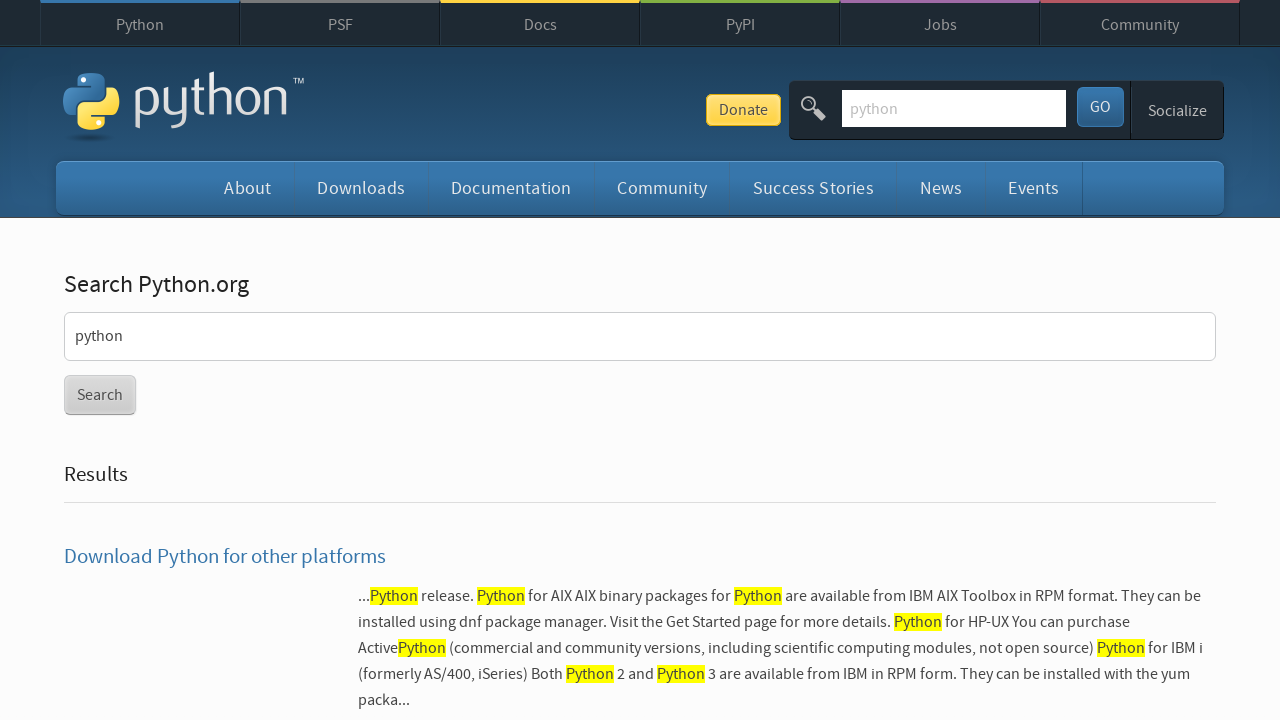

Printed search result text: Python 2.5.2 Release
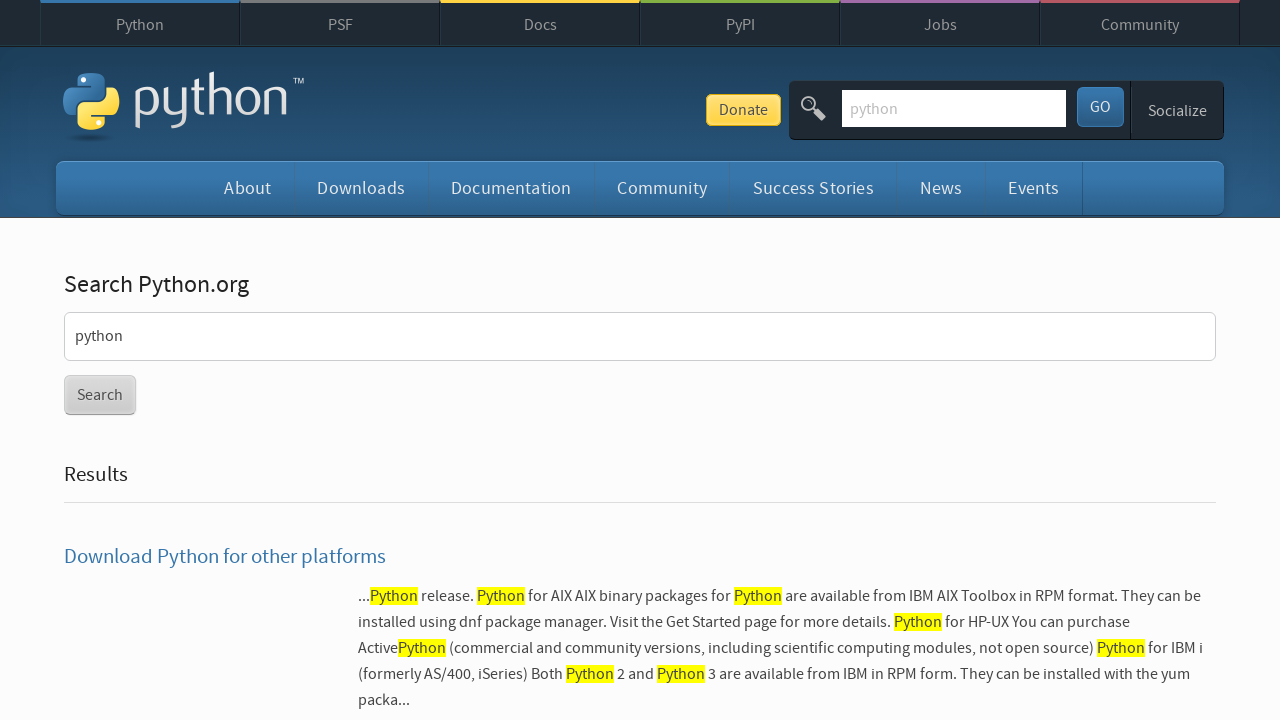

Printed search result text: Python 2.7.9rc1
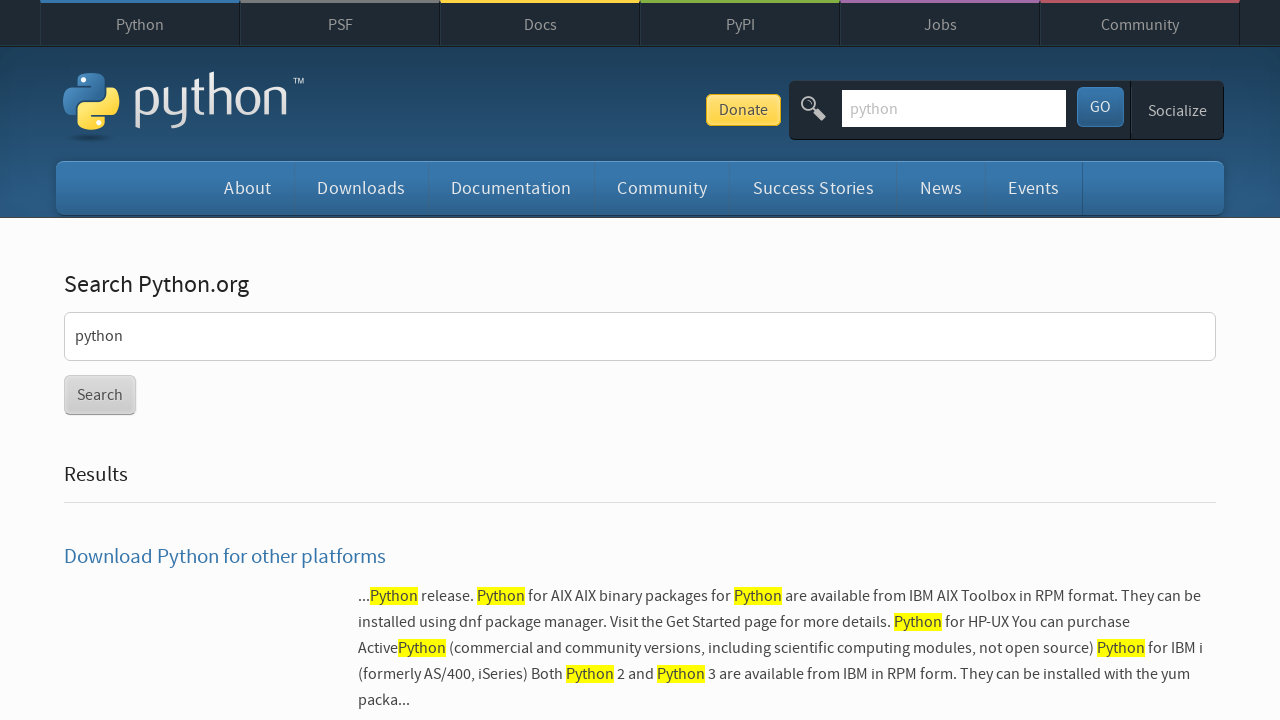

Printed search result text: Python 2.3.5
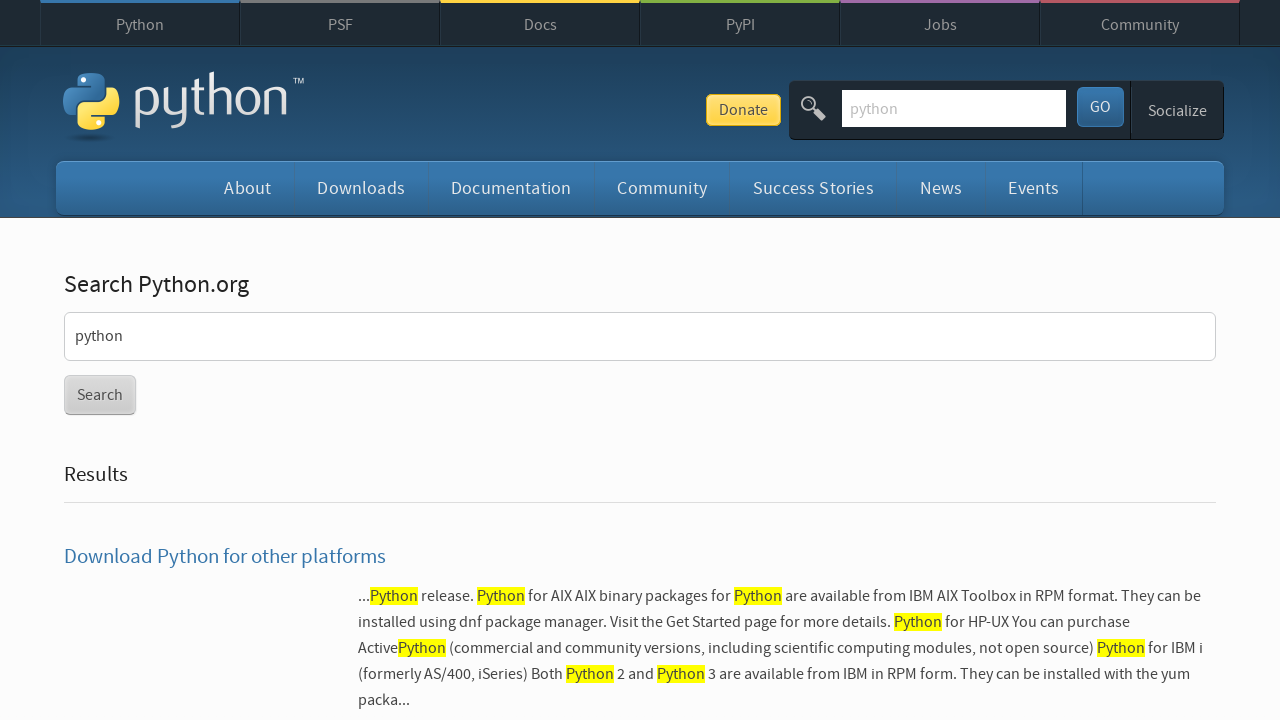

Printed search result text: Python 3.1.3 Release
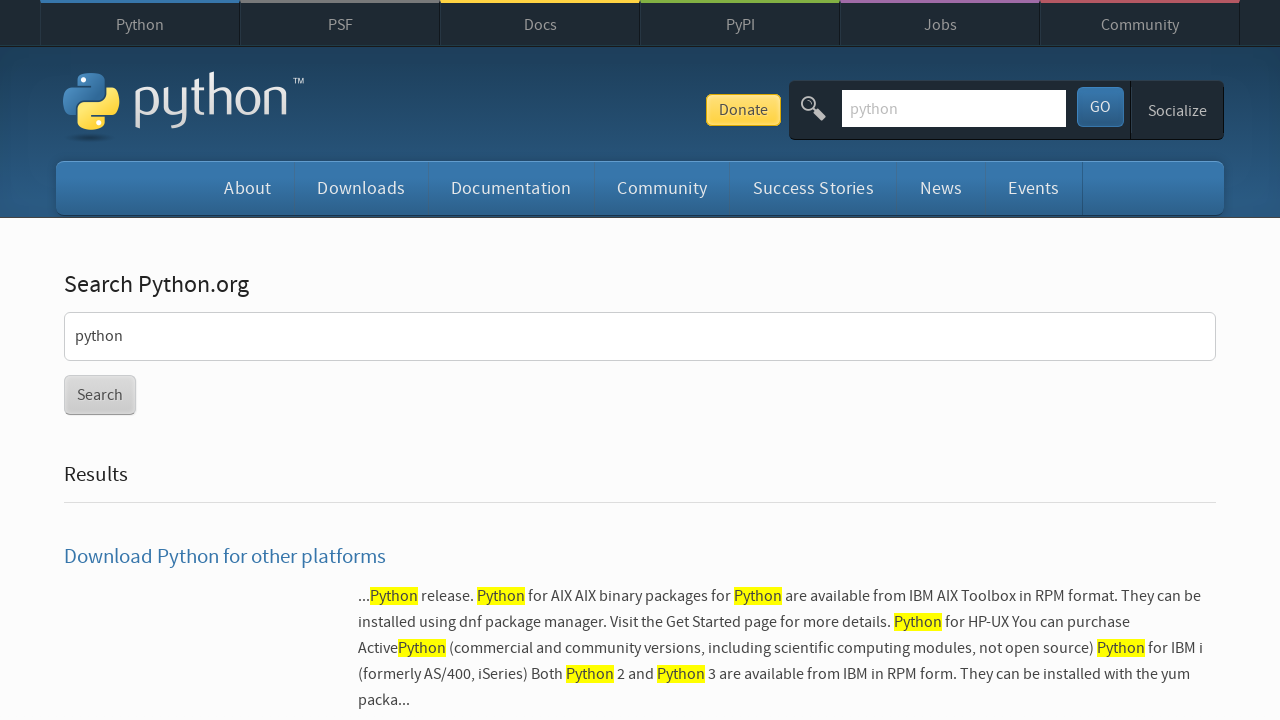

Printed search result text: Python 2.5.3
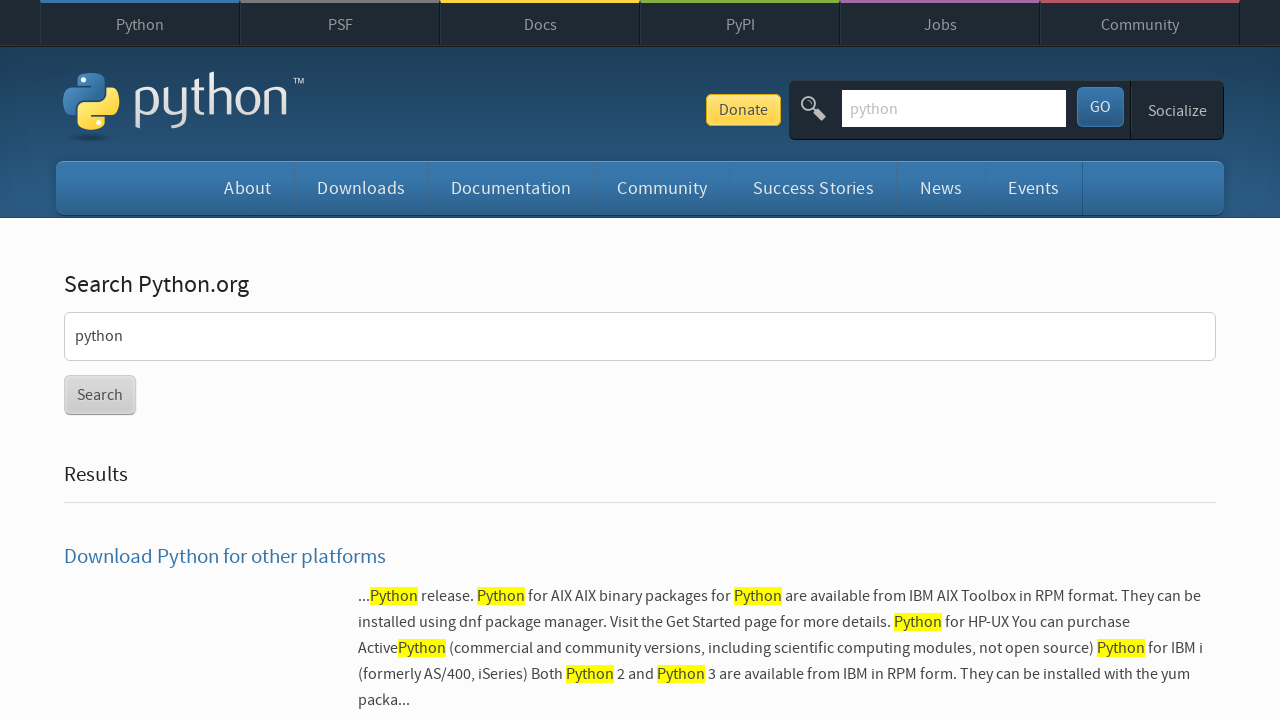

Printed search result text: Python 2.5.1 Release
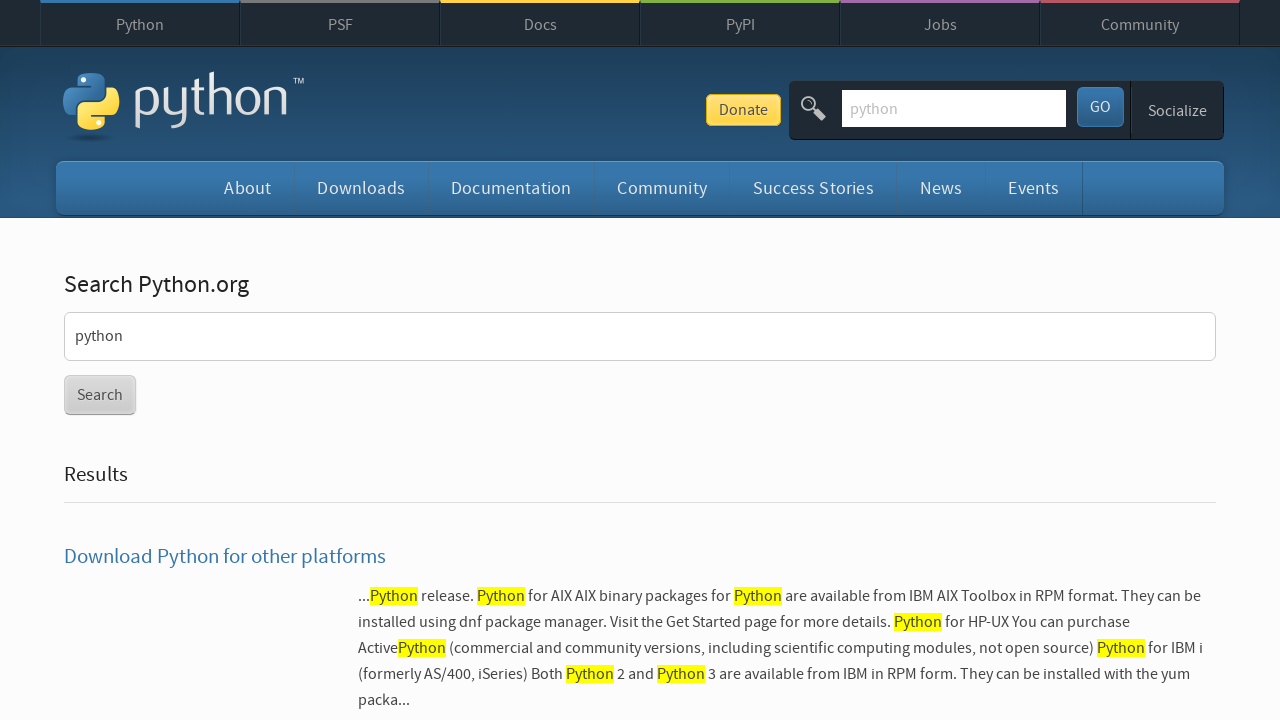

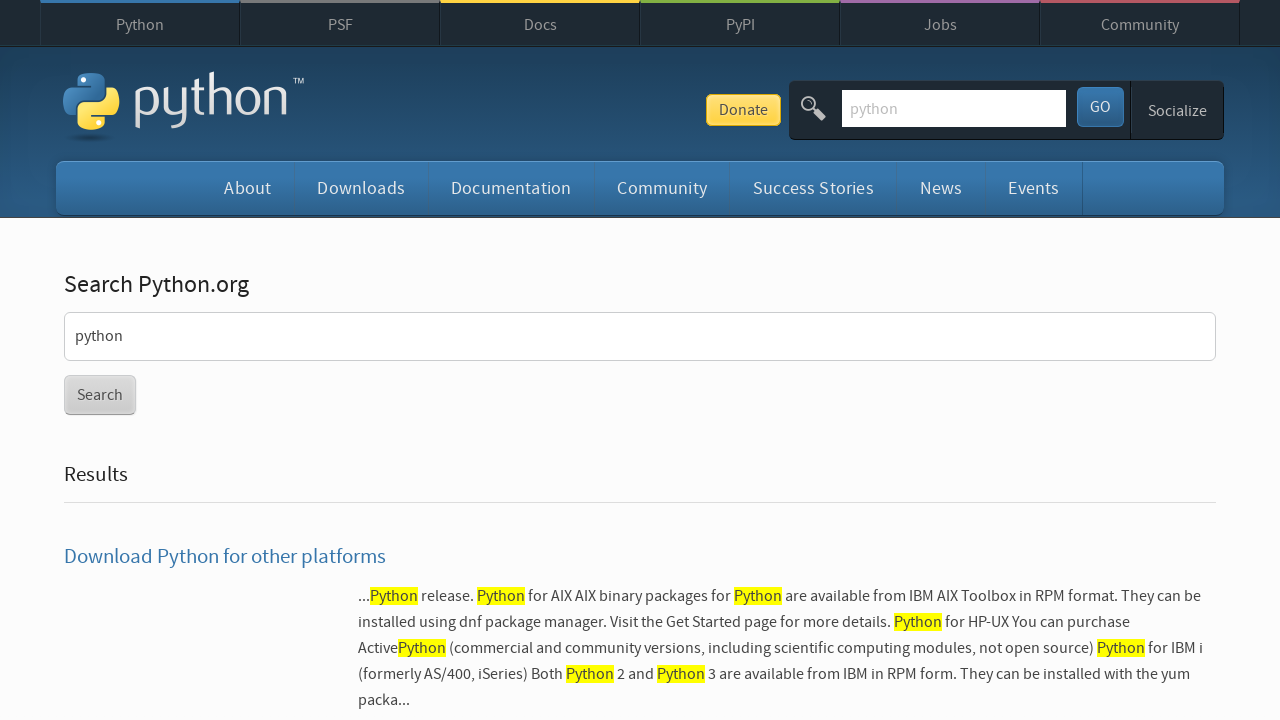